Performs a drag and drop action by dragging the source element to a target offset position.

Starting URL: https://crossbrowsertesting.github.io/drag-and-drop

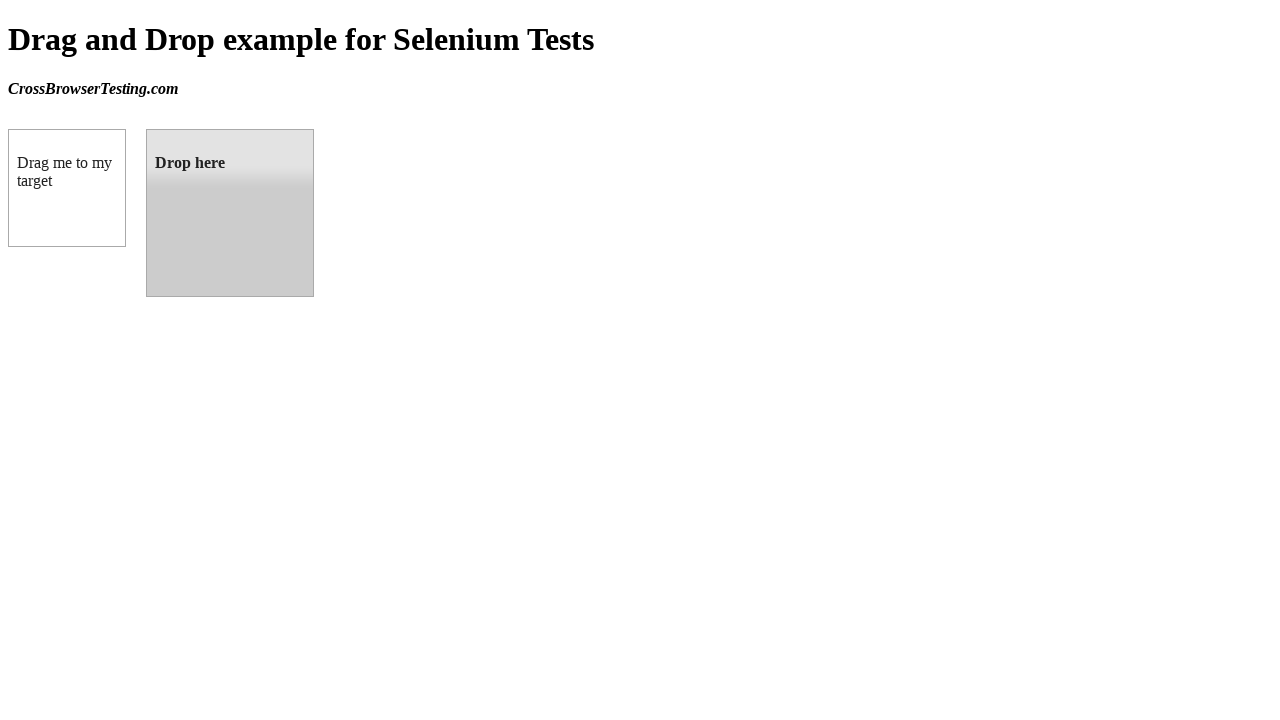

Navigated to drag and drop test page
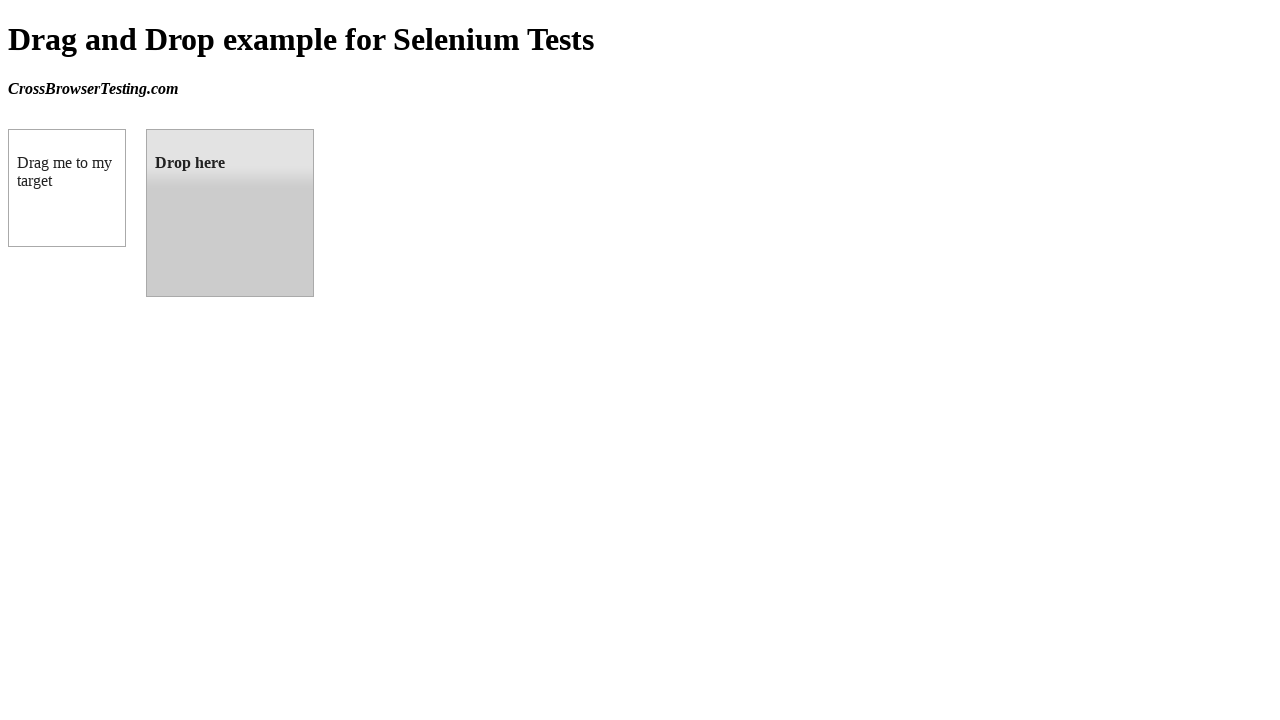

Located draggable source element
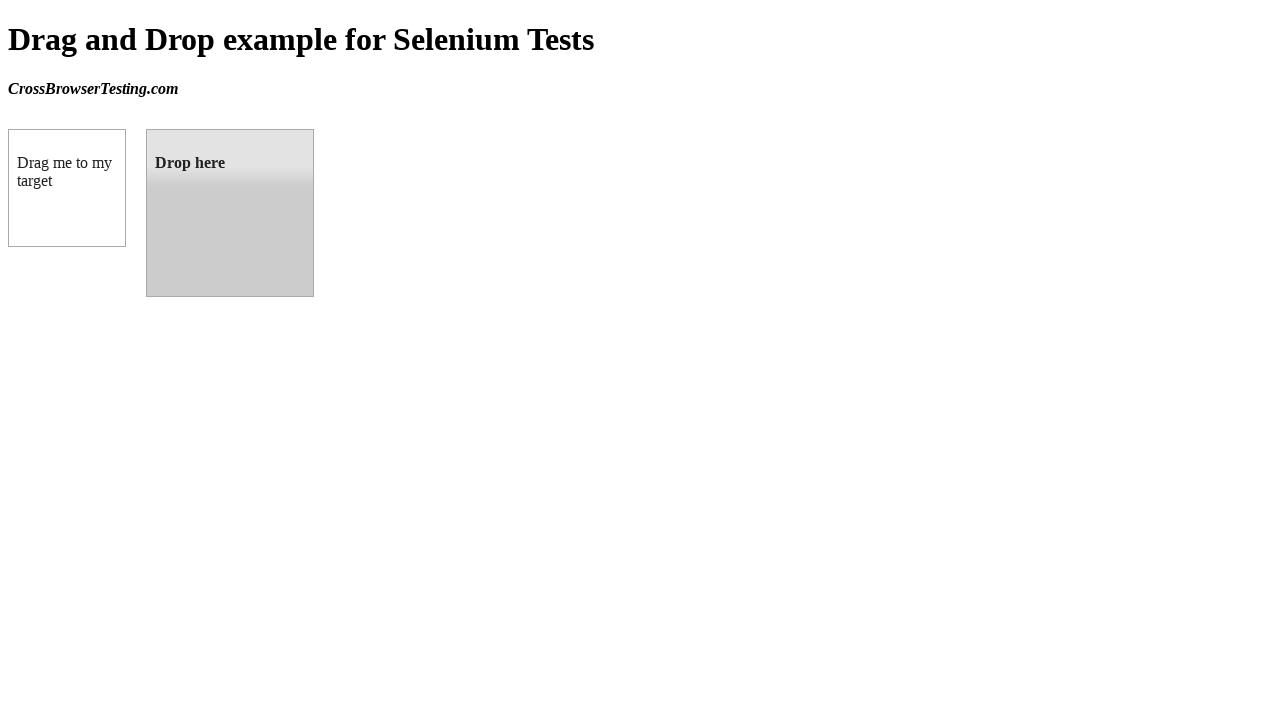

Located droppable target element
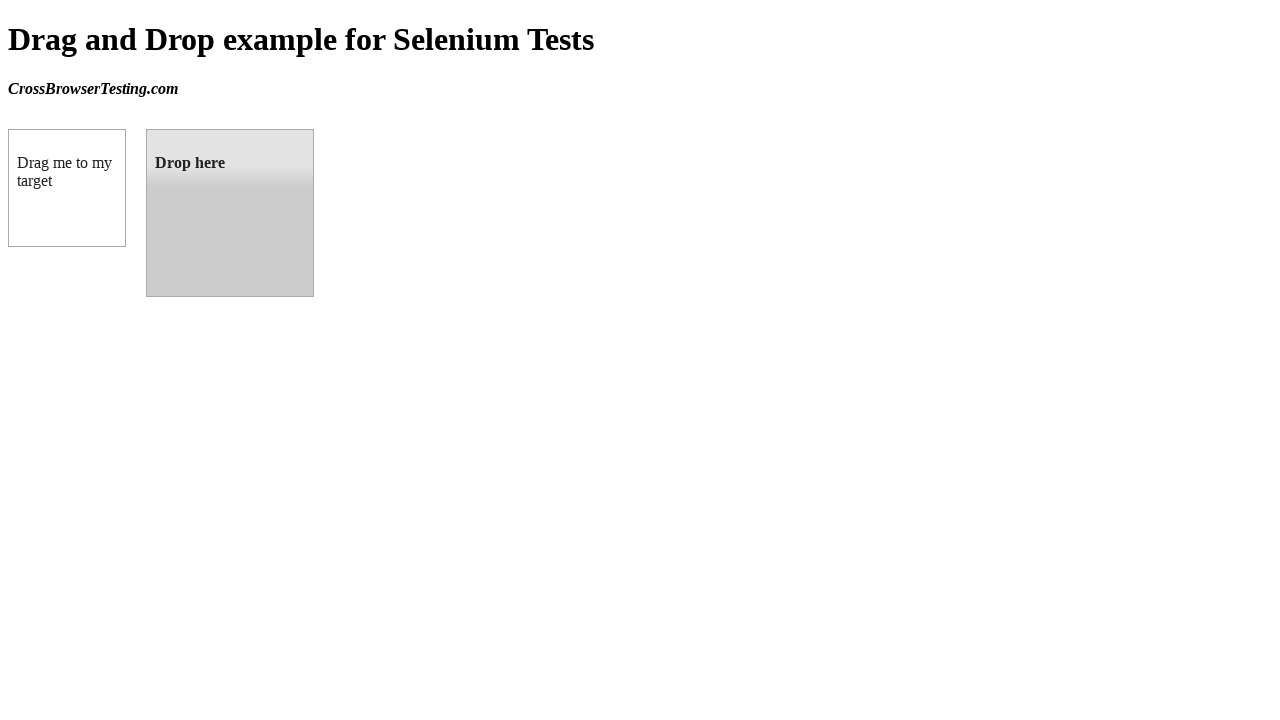

Dragged source element to target element at (230, 213)
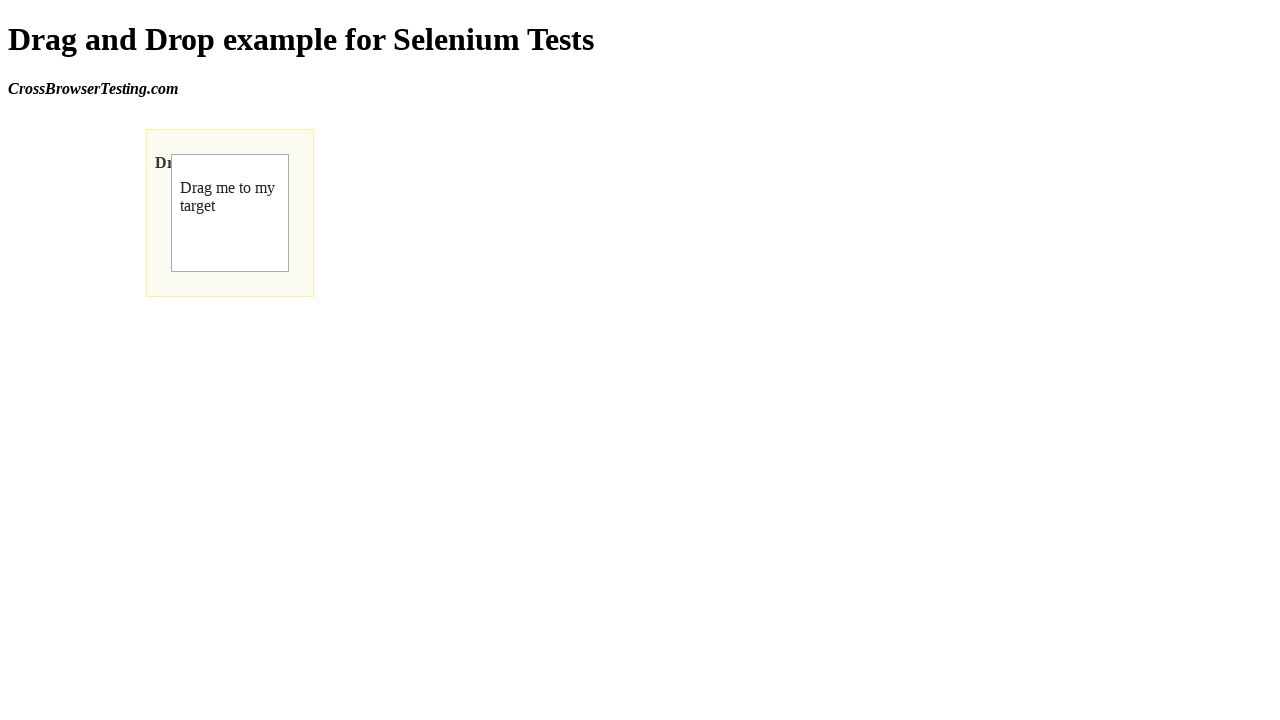

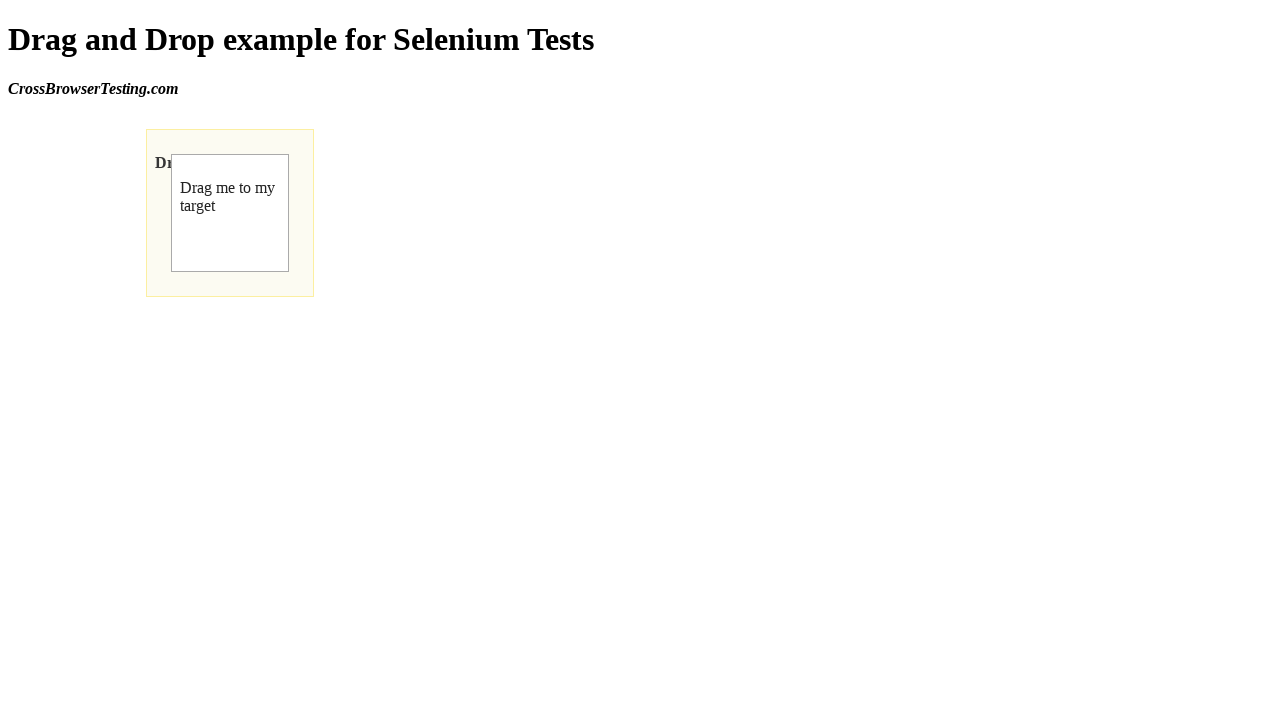